Navigates to the OrangeHRM demo site and retrieves basic page information (title, URL, source) for validation purposes

Starting URL: https://opensource-demo.orangehrmlive.com/

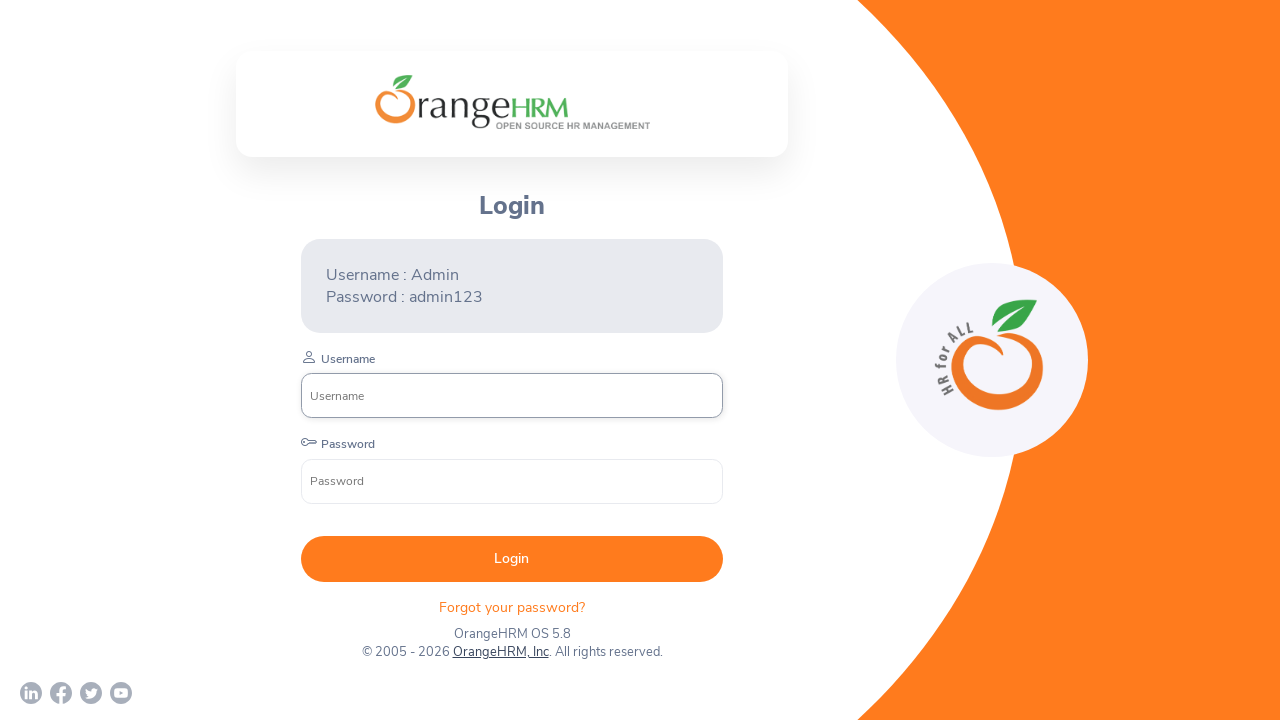

Waited for page to reach domcontentloaded state
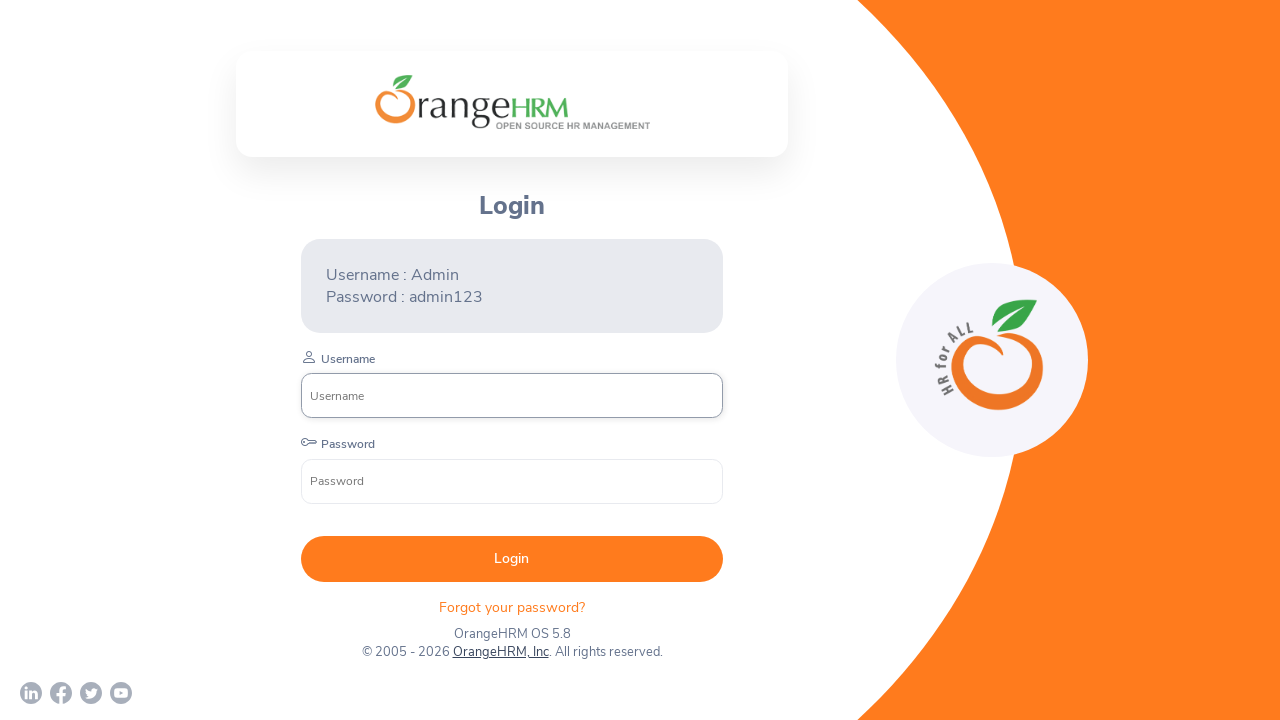

Retrieved page title: OrangeHRM
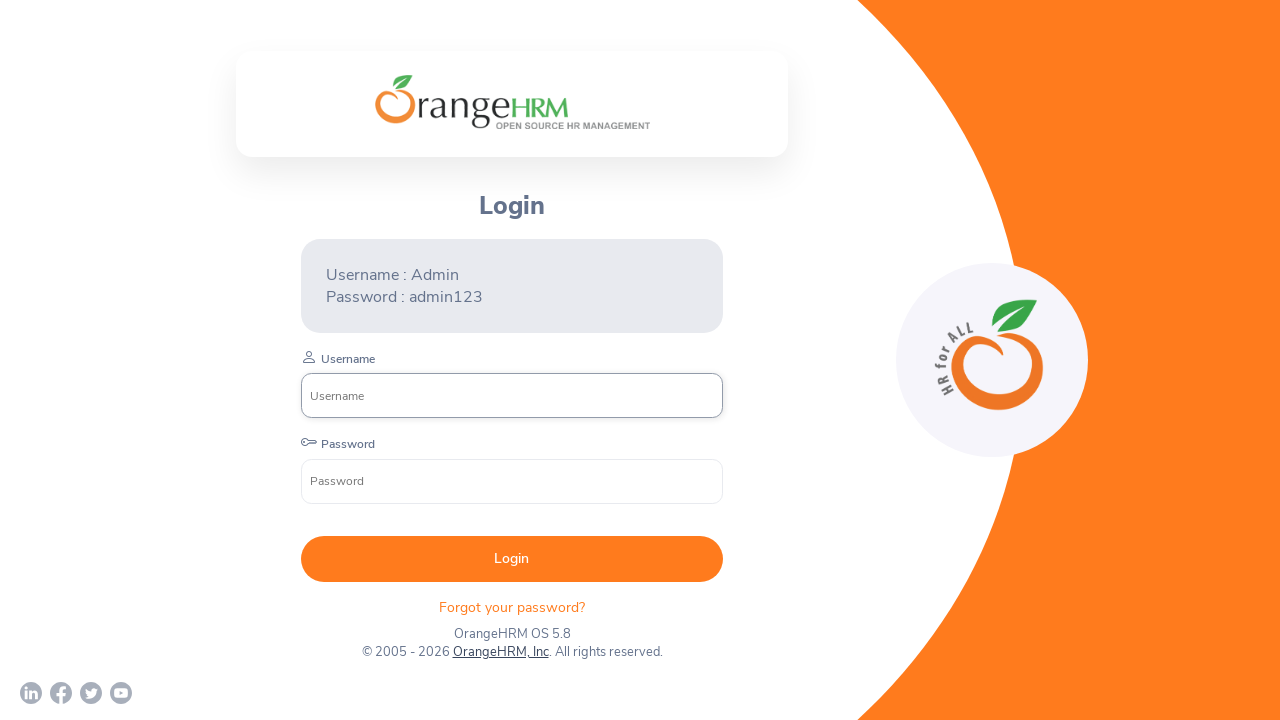

Retrieved current URL: https://opensource-demo.orangehrmlive.com/web/index.php/auth/login
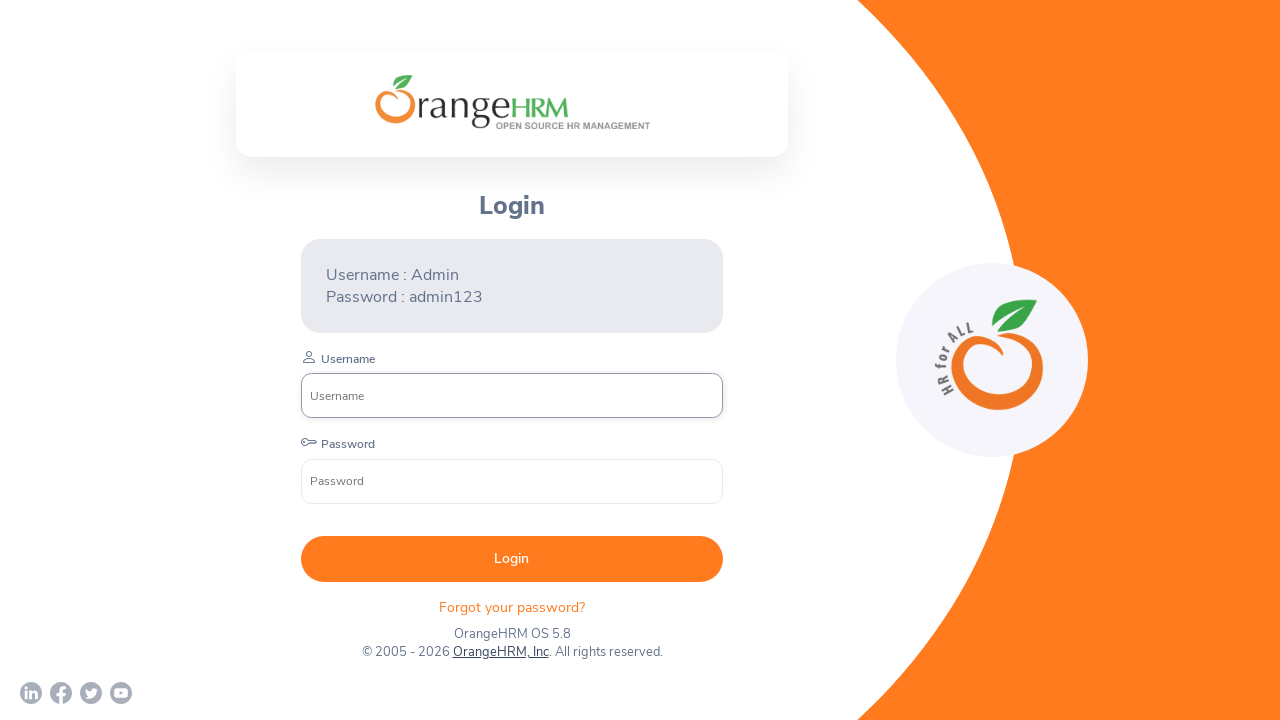

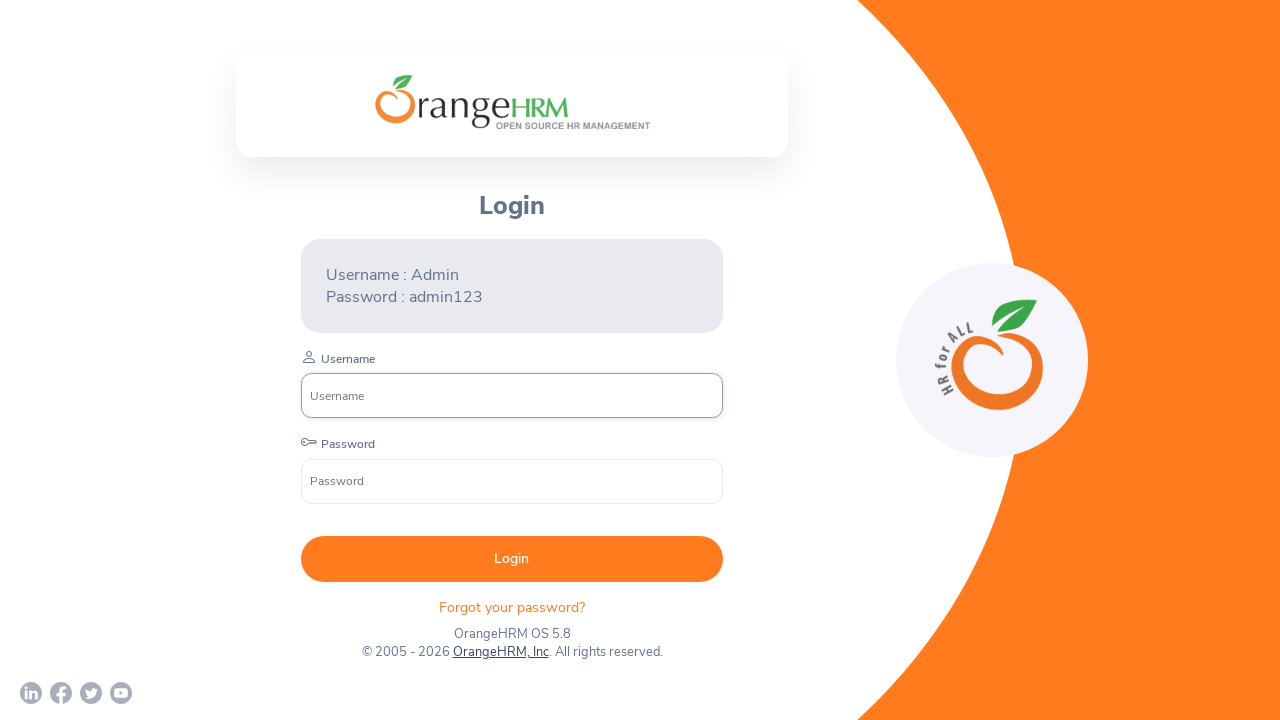